Tests the Wikipedia search widget on a practice automation site by entering a search term, clicking submit, then clicking through each search result link to open new windows, and finally switching between all opened browser windows.

Starting URL: https://testautomationpractice.blogspot.com/

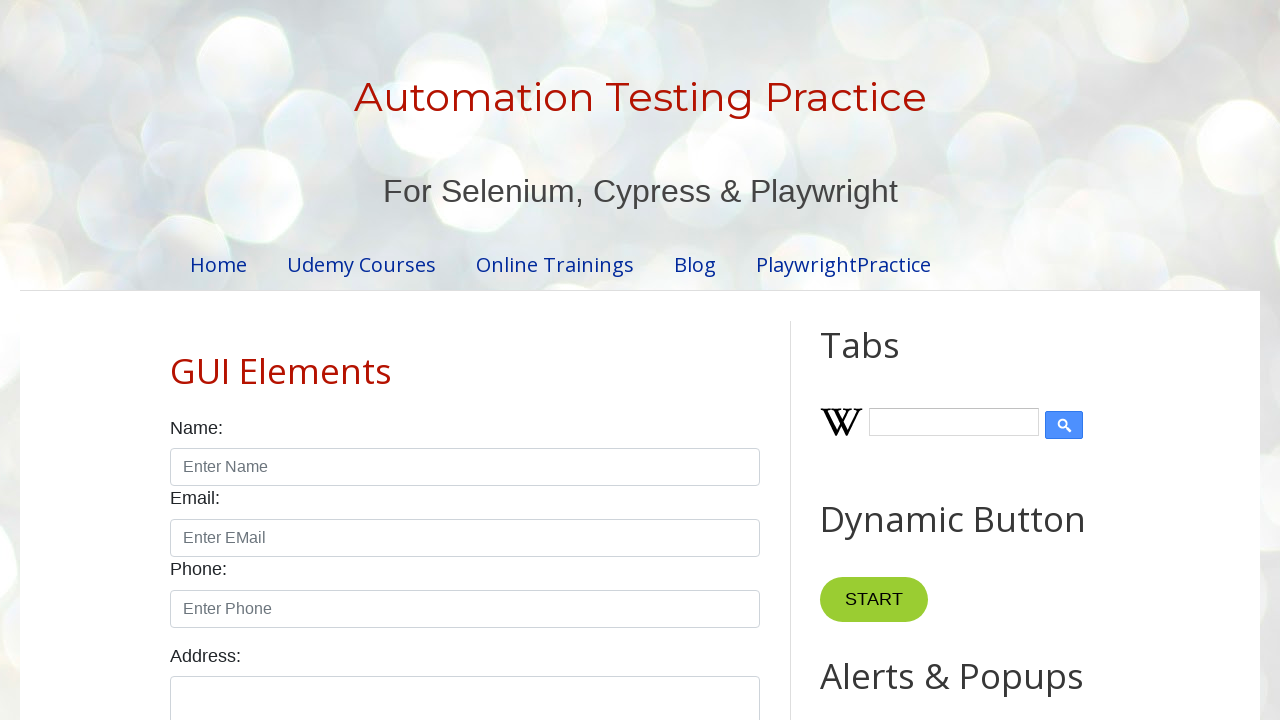

Filled Wikipedia search input with 'testing' on input#Wikipedia1_wikipedia-search-input
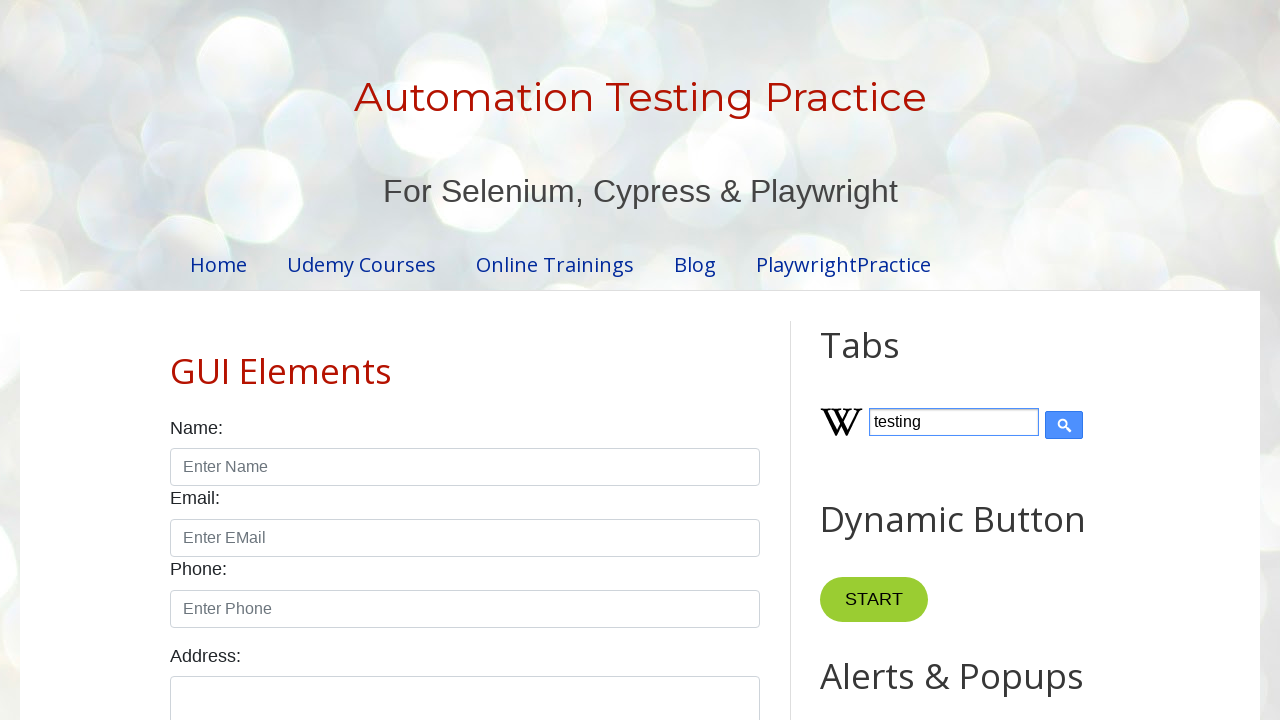

Clicked submit button to search Wikipedia at (1064, 425) on input[type='submit']
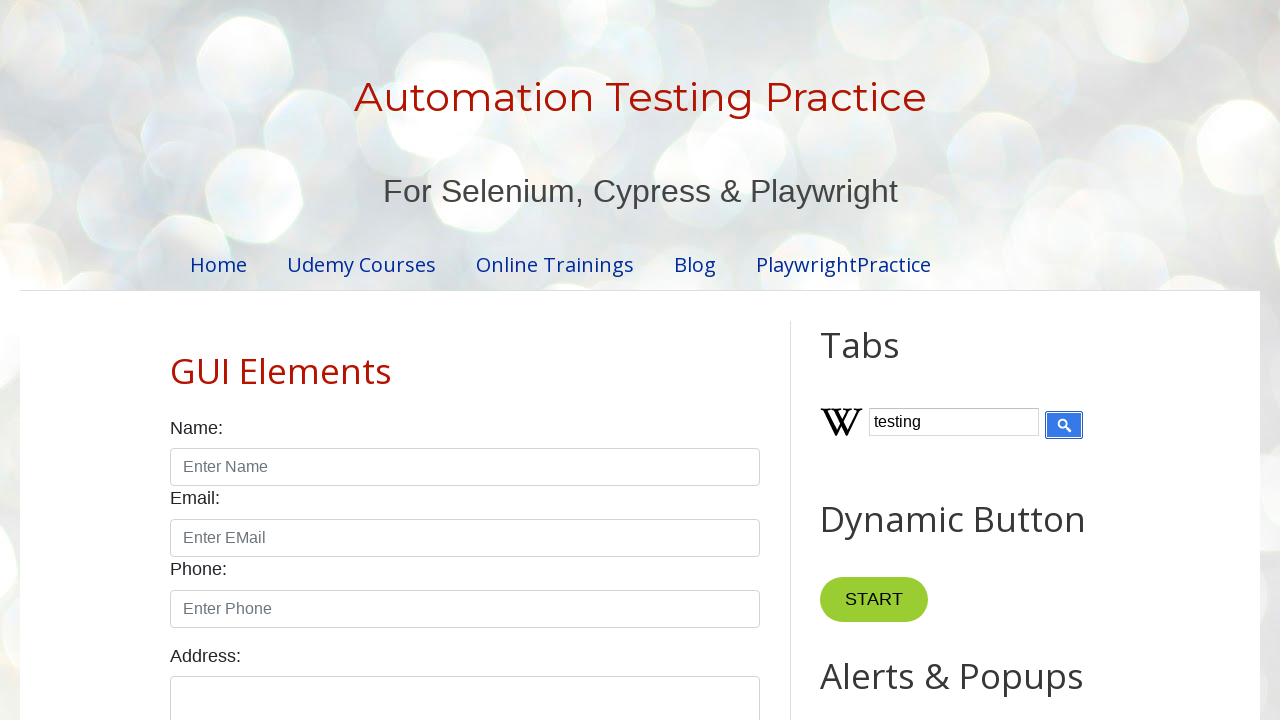

Search results loaded
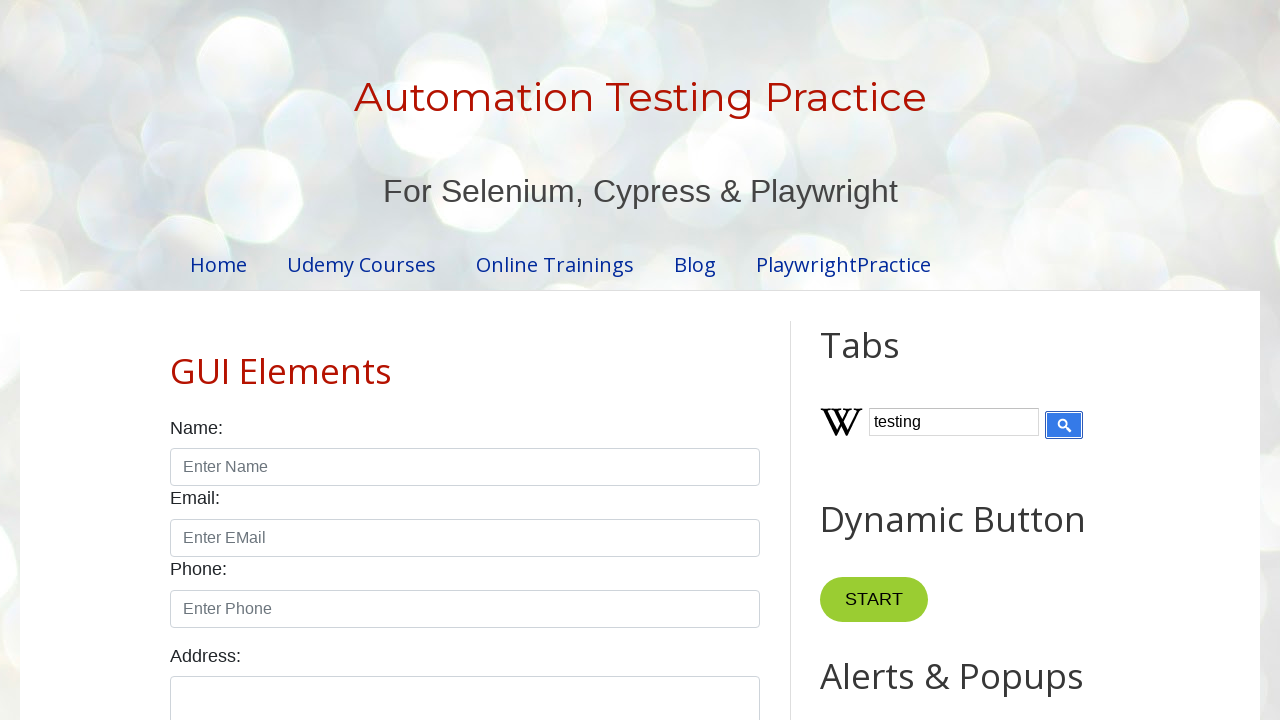

Found 0 search result links
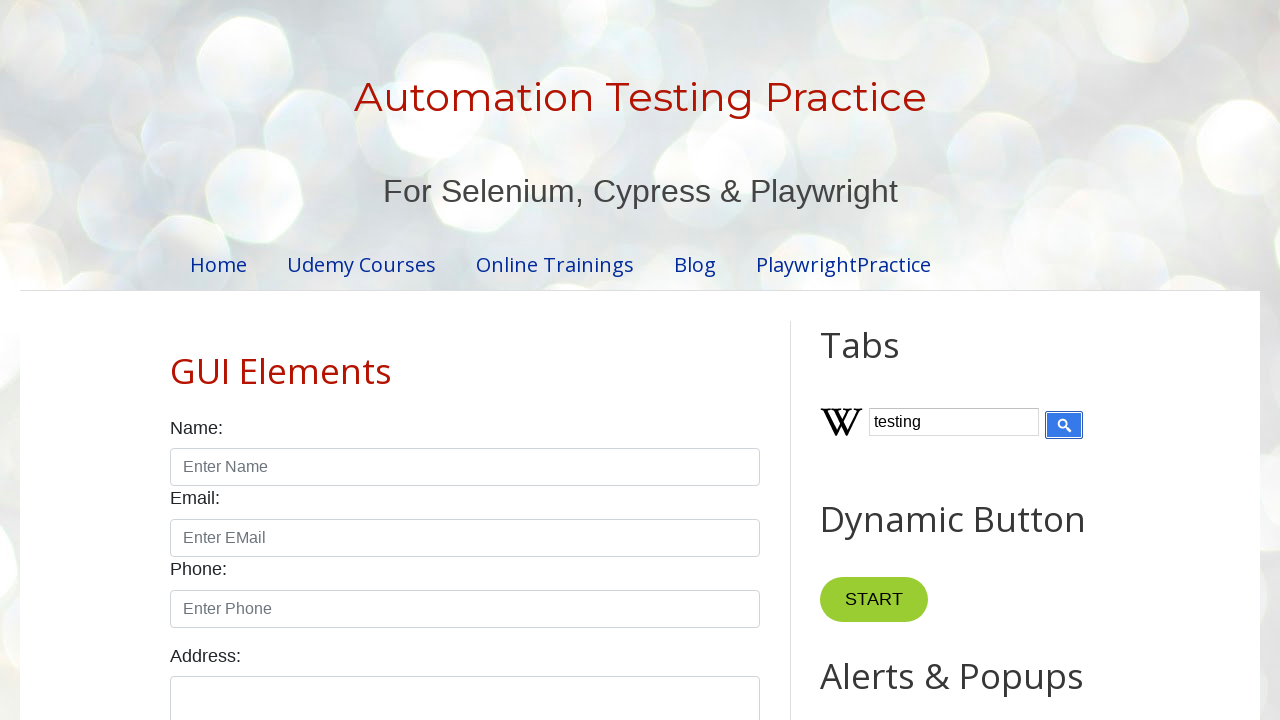

Waited for all windows to open
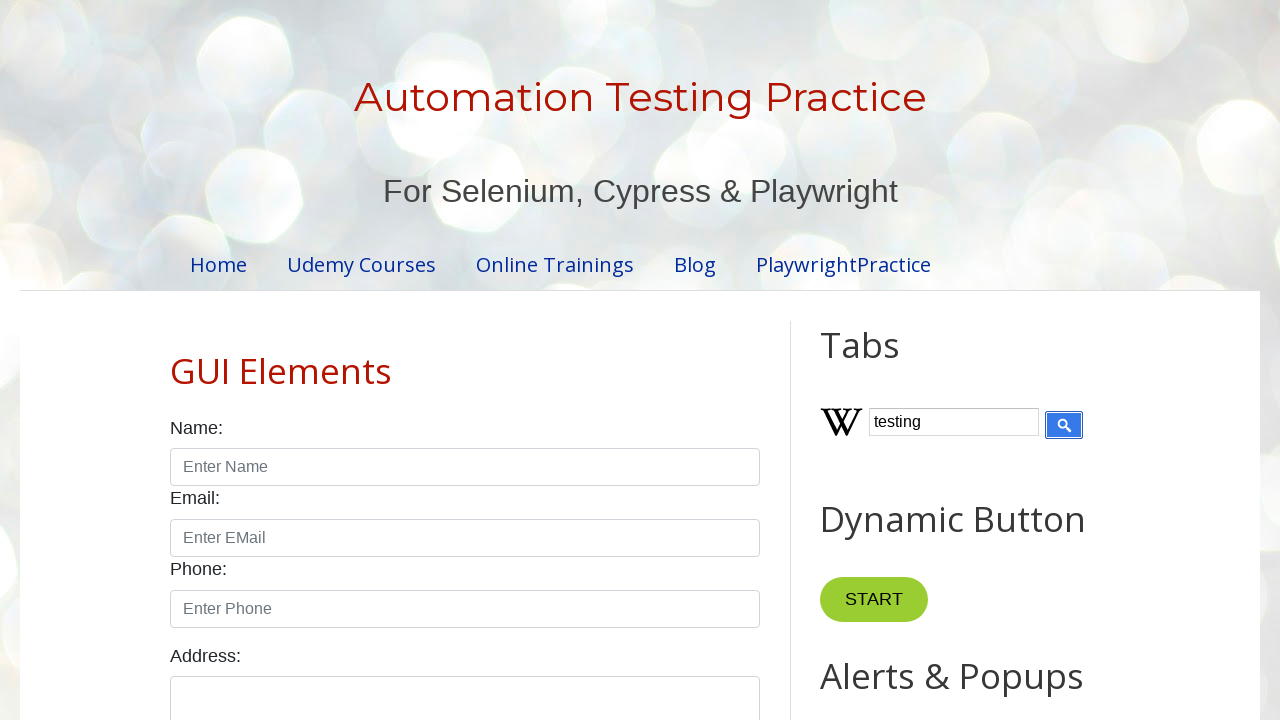

Retrieved all 1 pages from context
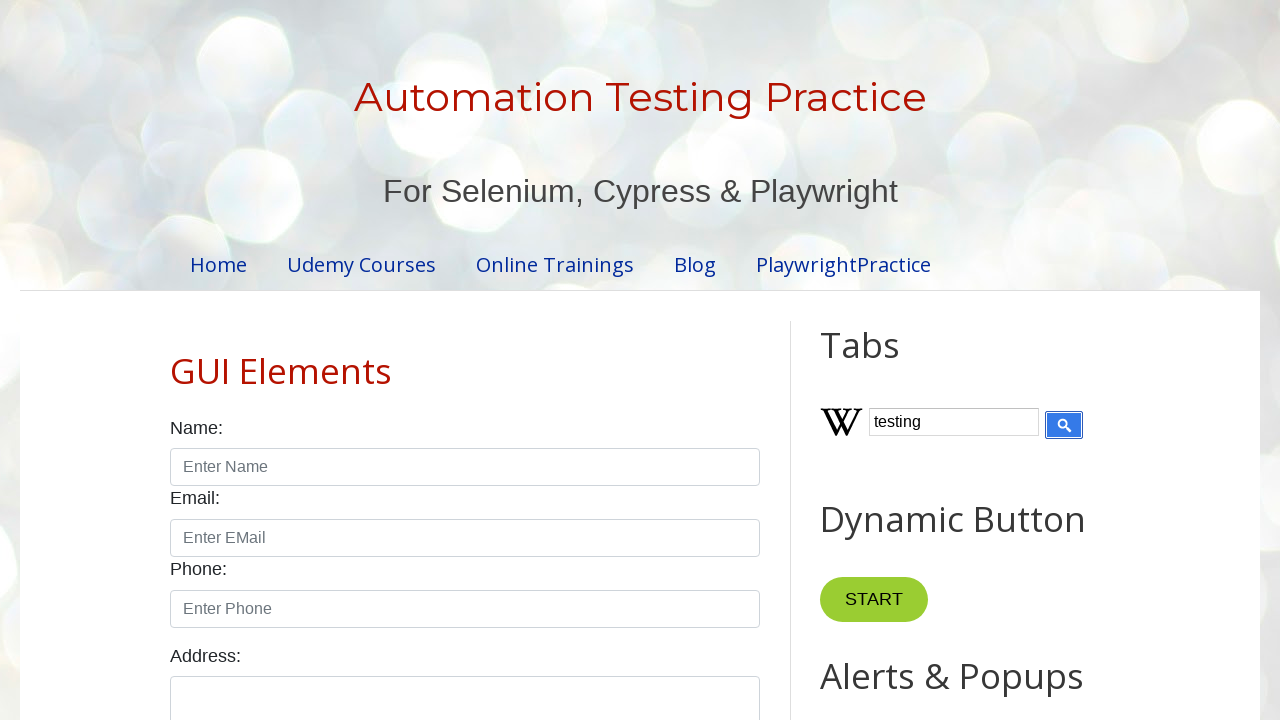

Brought a page to front and switched to it
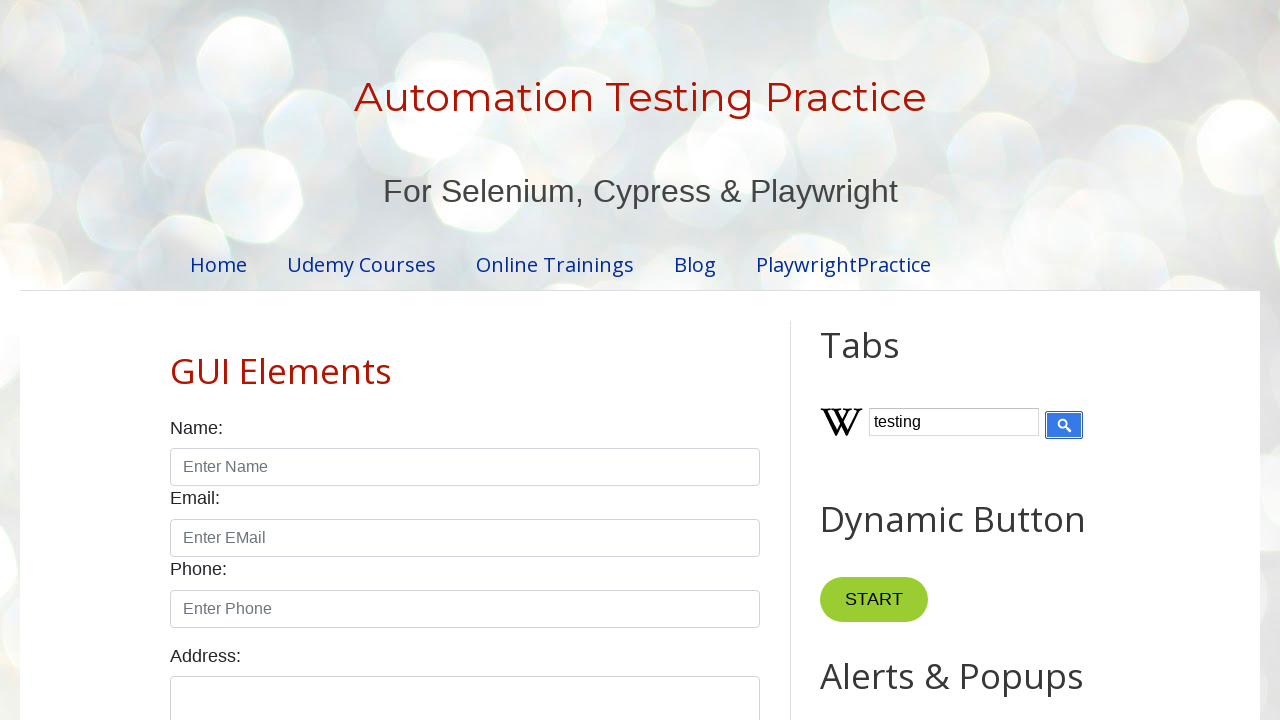

Waited for page to load (domcontentloaded state)
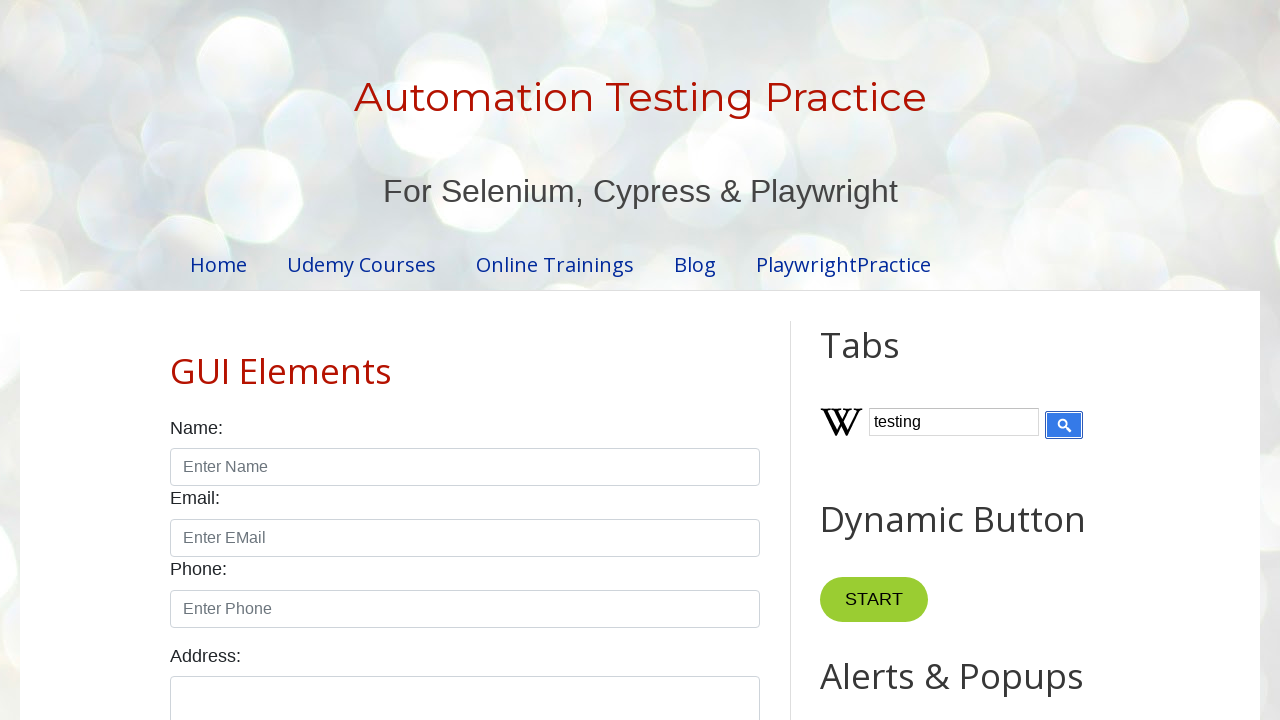

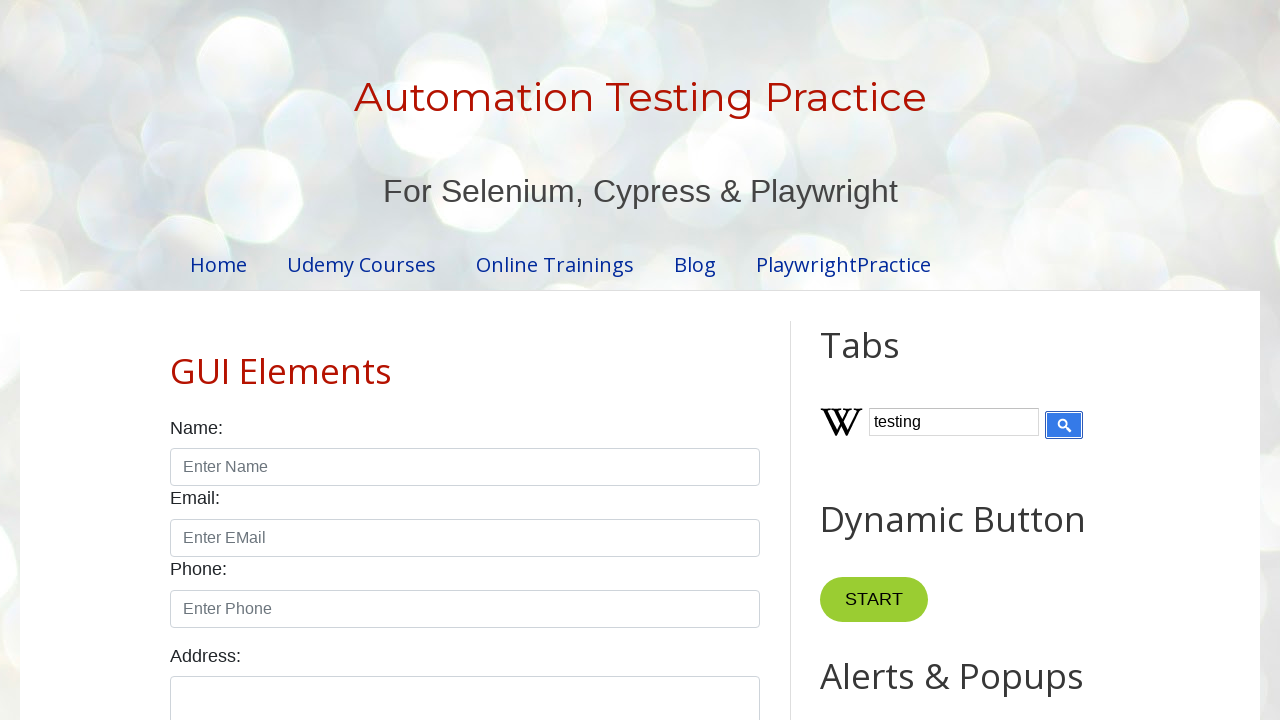